Tests browser window handling by opening a new window and switching between parent and child windows

Starting URL: https://demoqa.com/browser-windows

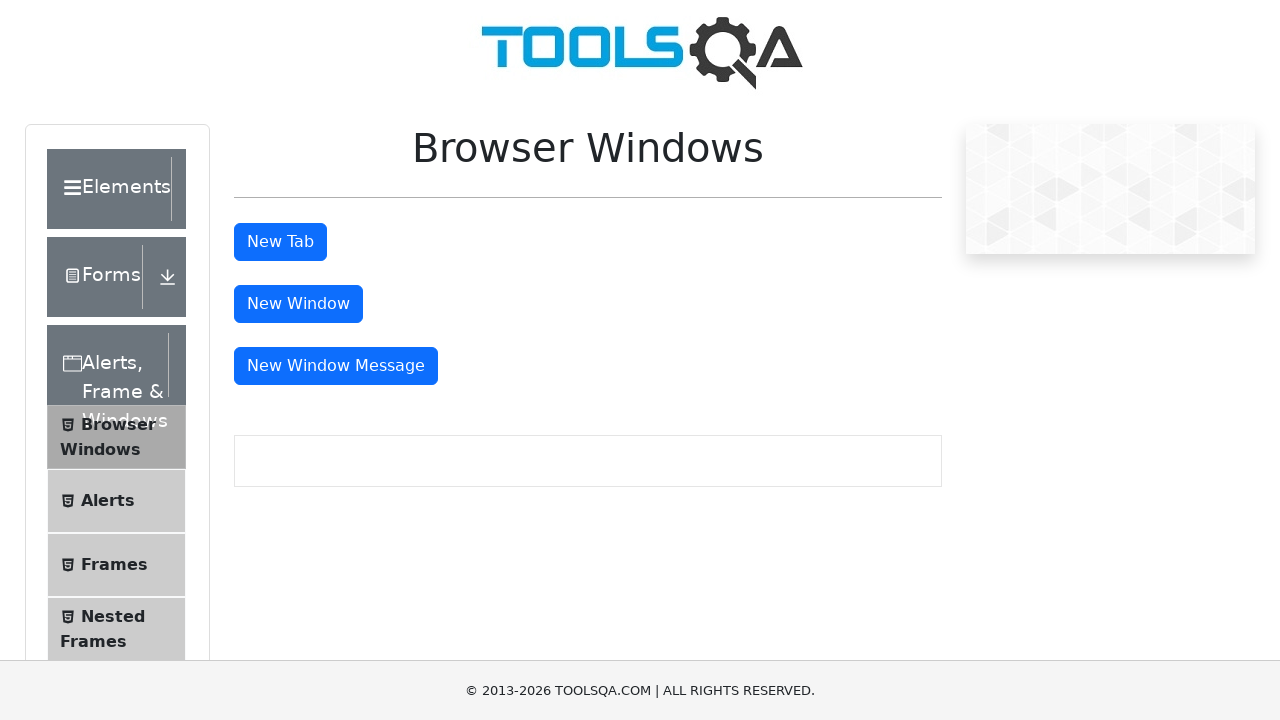

Clicked 'New Window' button to open child window at (298, 304) on #windowButton
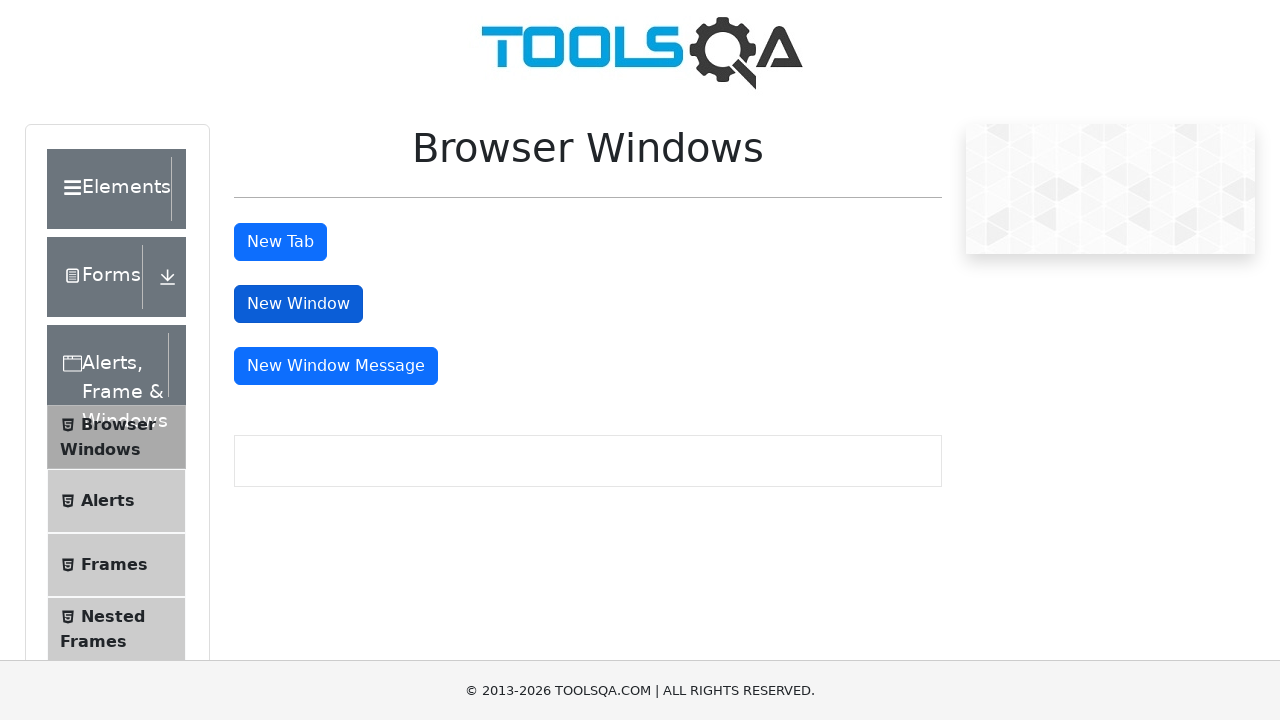

Child window opened and captured
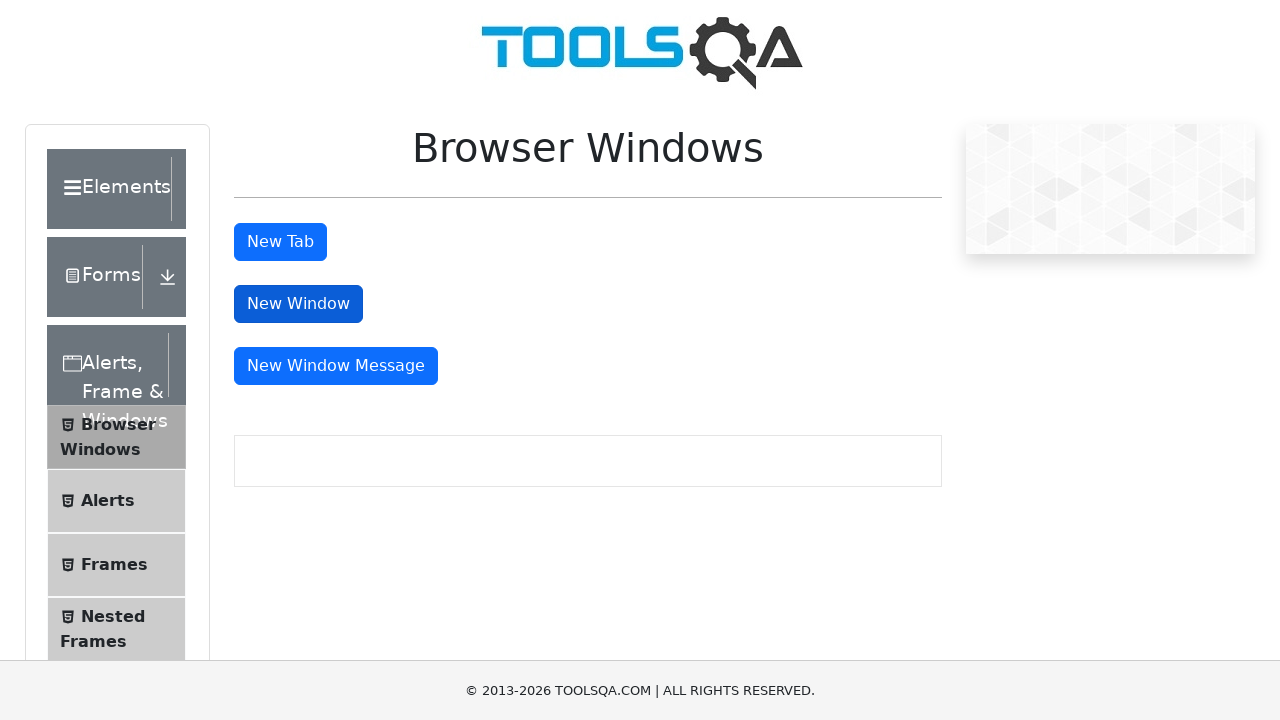

Child window h1 heading loaded
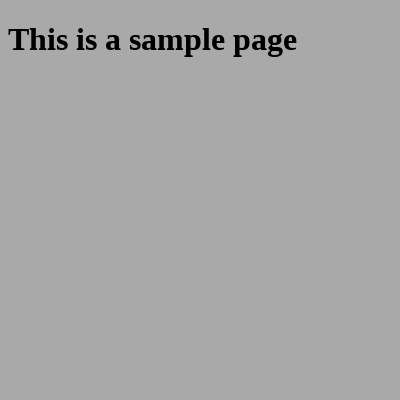

Retrieved heading text from child window: 'This is a sample page'
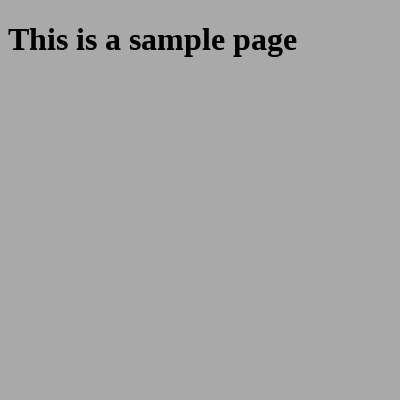

Closed child window, switched back to parent window
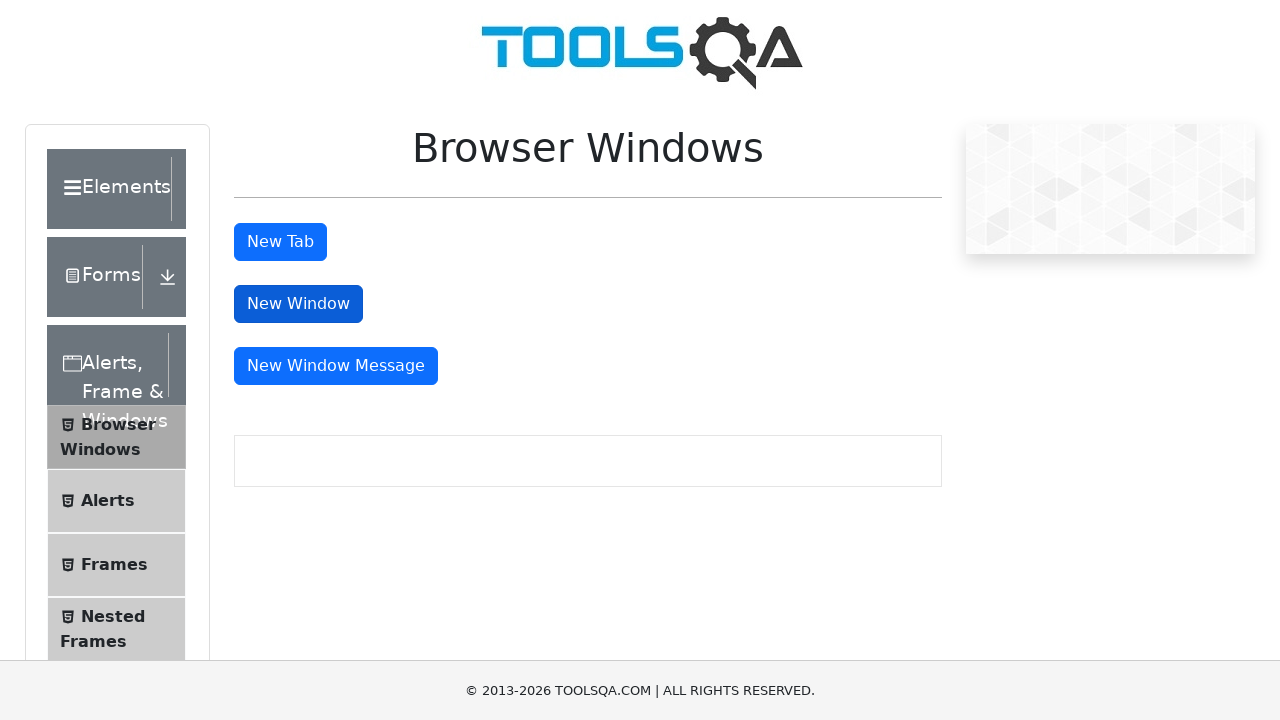

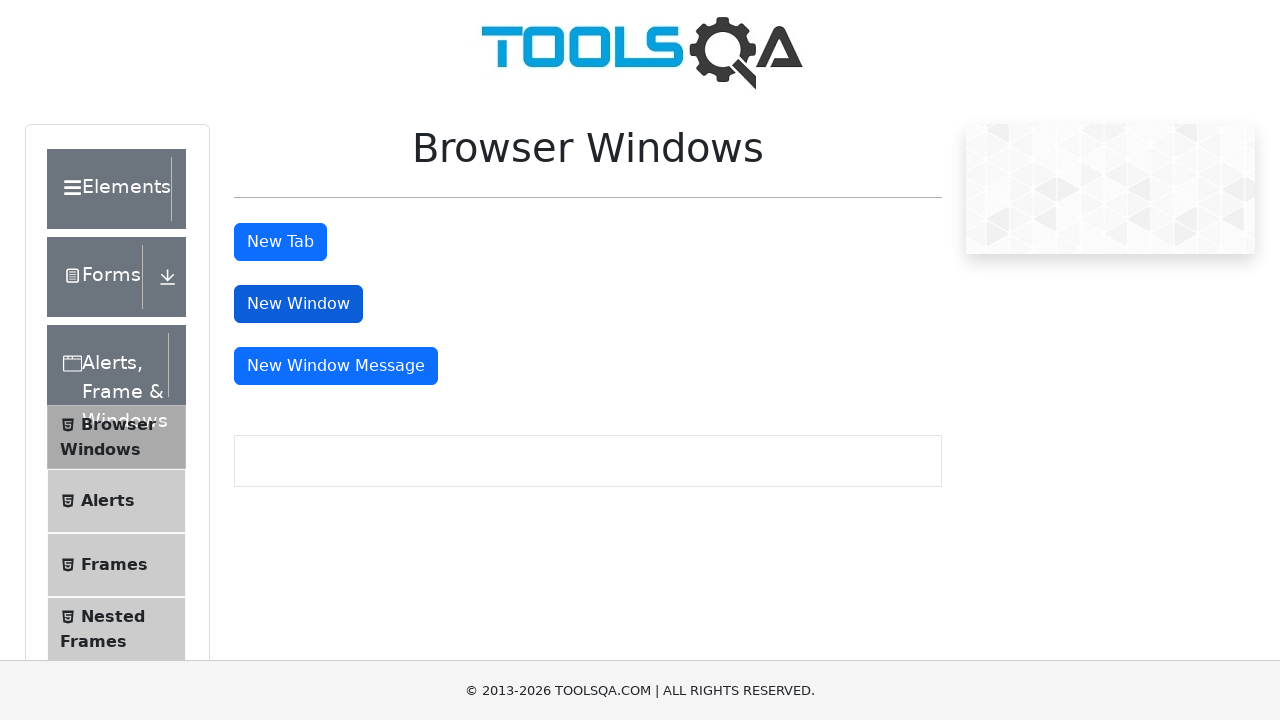